Tests dynamic buttons that become enabled in sequence - clicks Start, then One, Two, and Three buttons in order, waiting for each to become clickable, and verifies the final confirmation message.

Starting URL: https://testpages.herokuapp.com/styled/dynamic-buttons-disabled.html

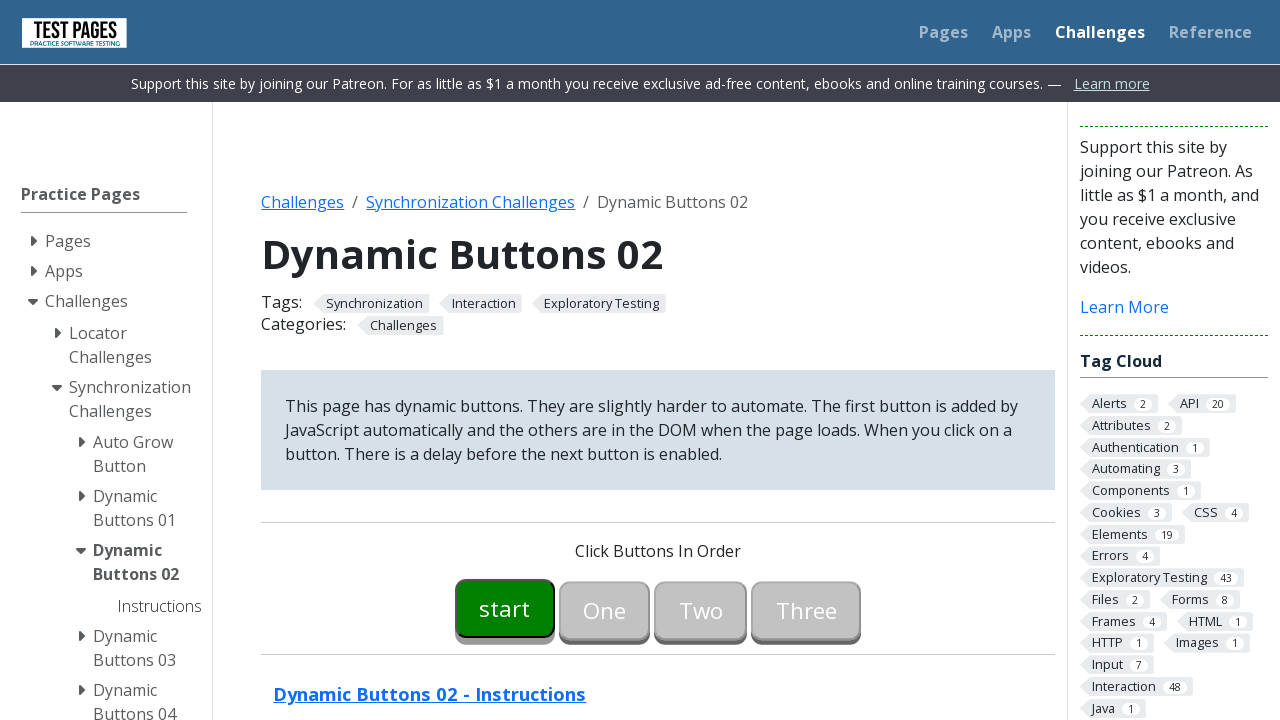

Waited for Start button to be enabled
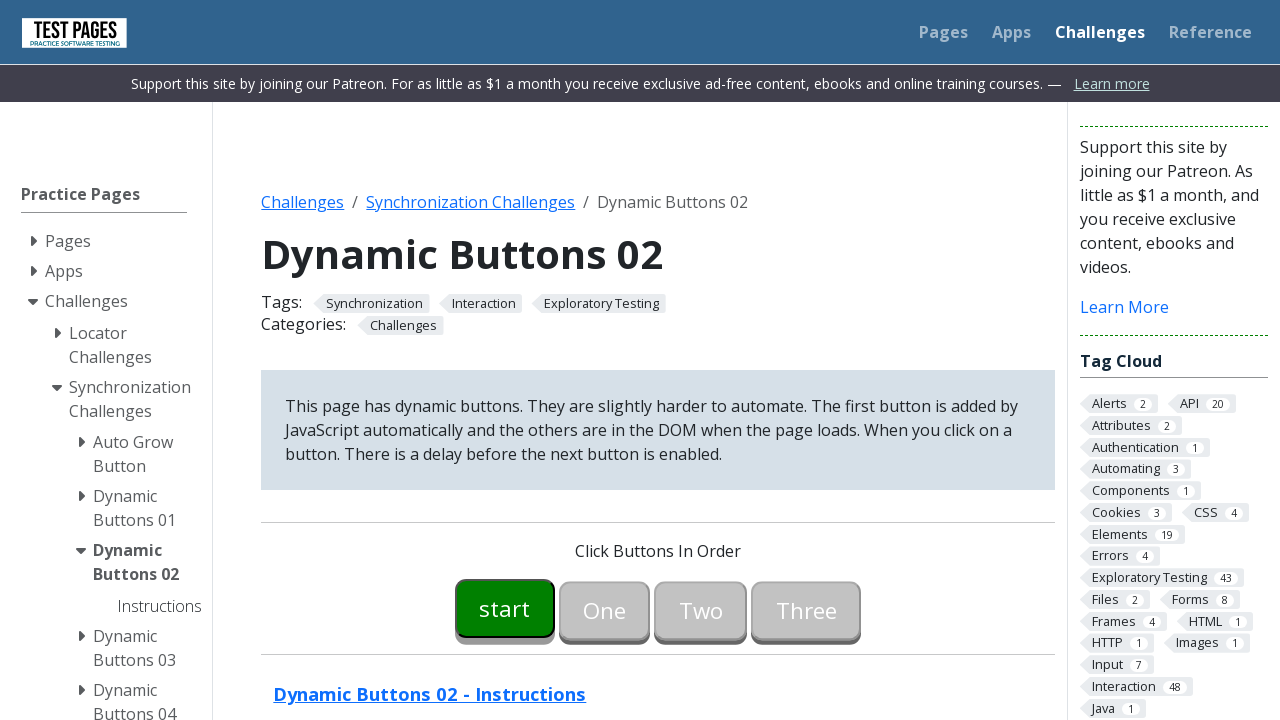

Clicked Start button at (505, 608) on #button00
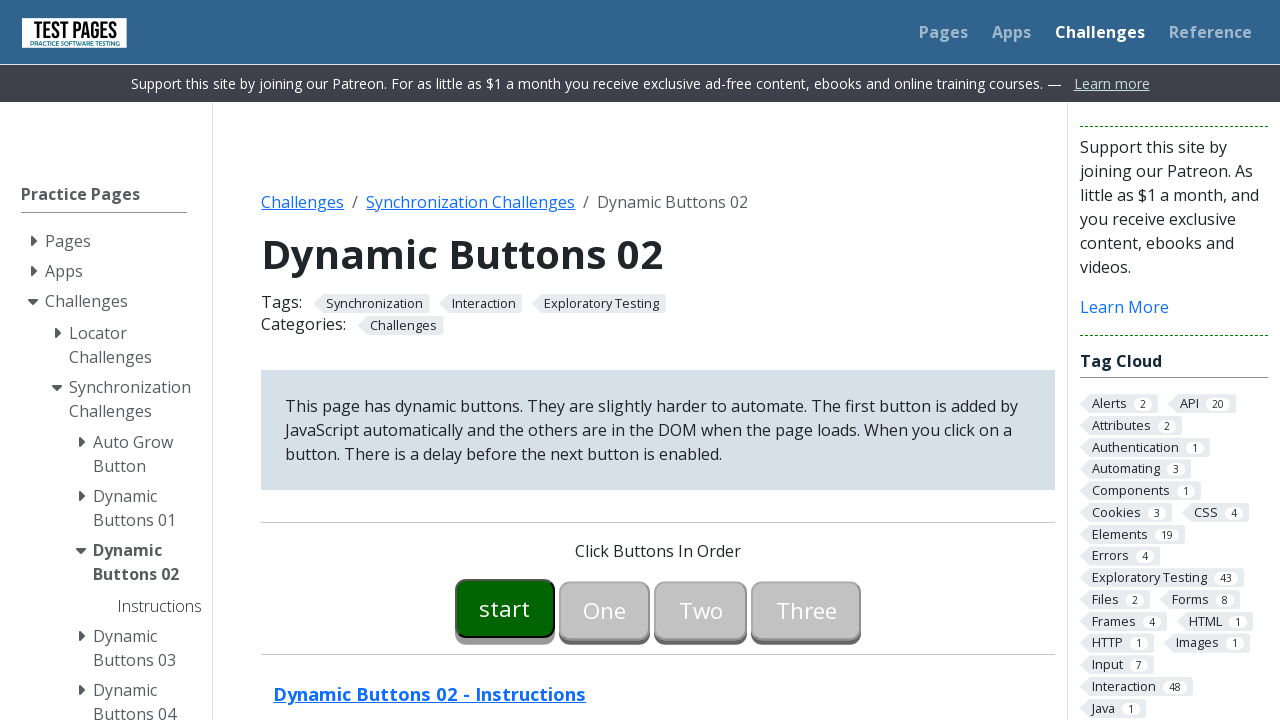

Waited for button One to be enabled
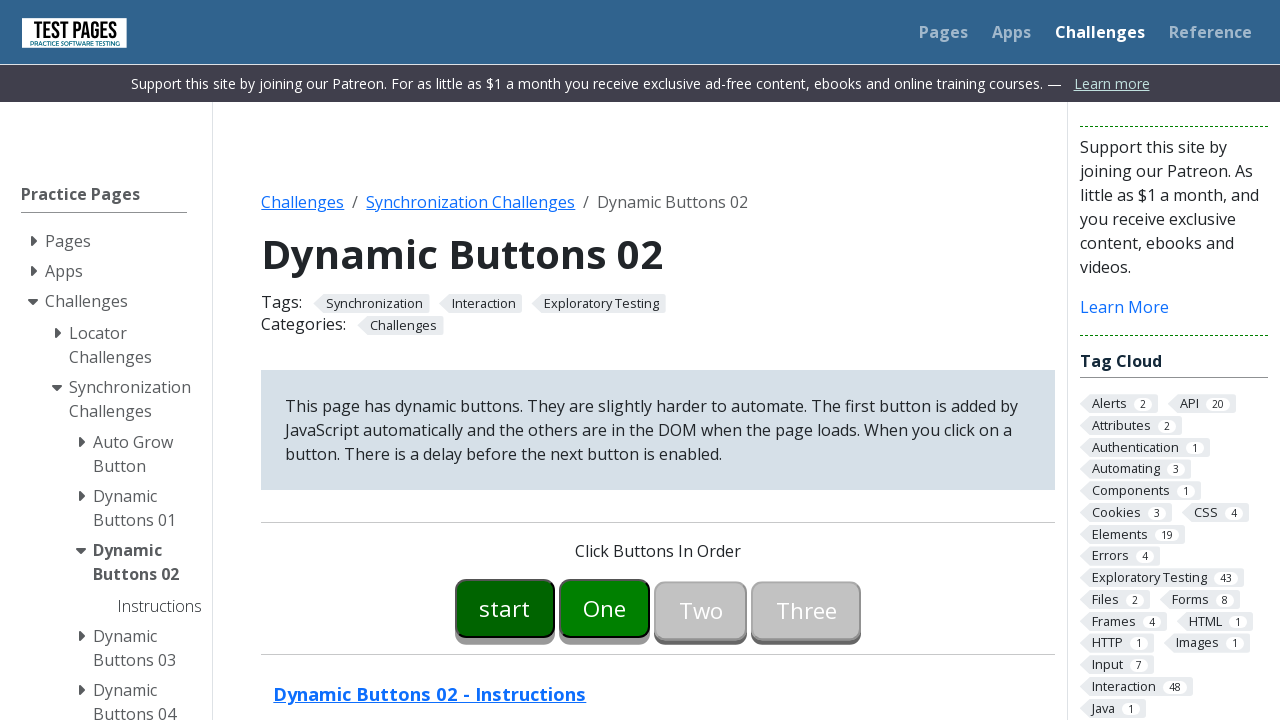

Clicked button One at (605, 608) on #button01
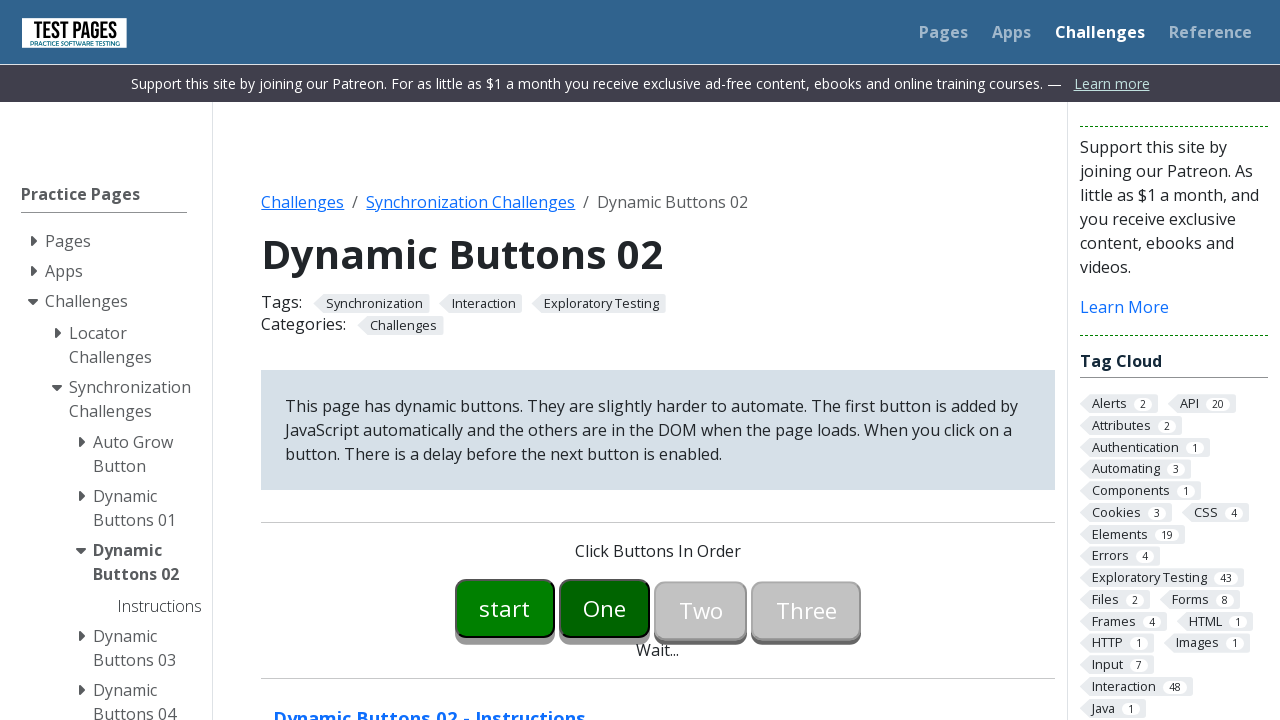

Waited for button Two to be enabled
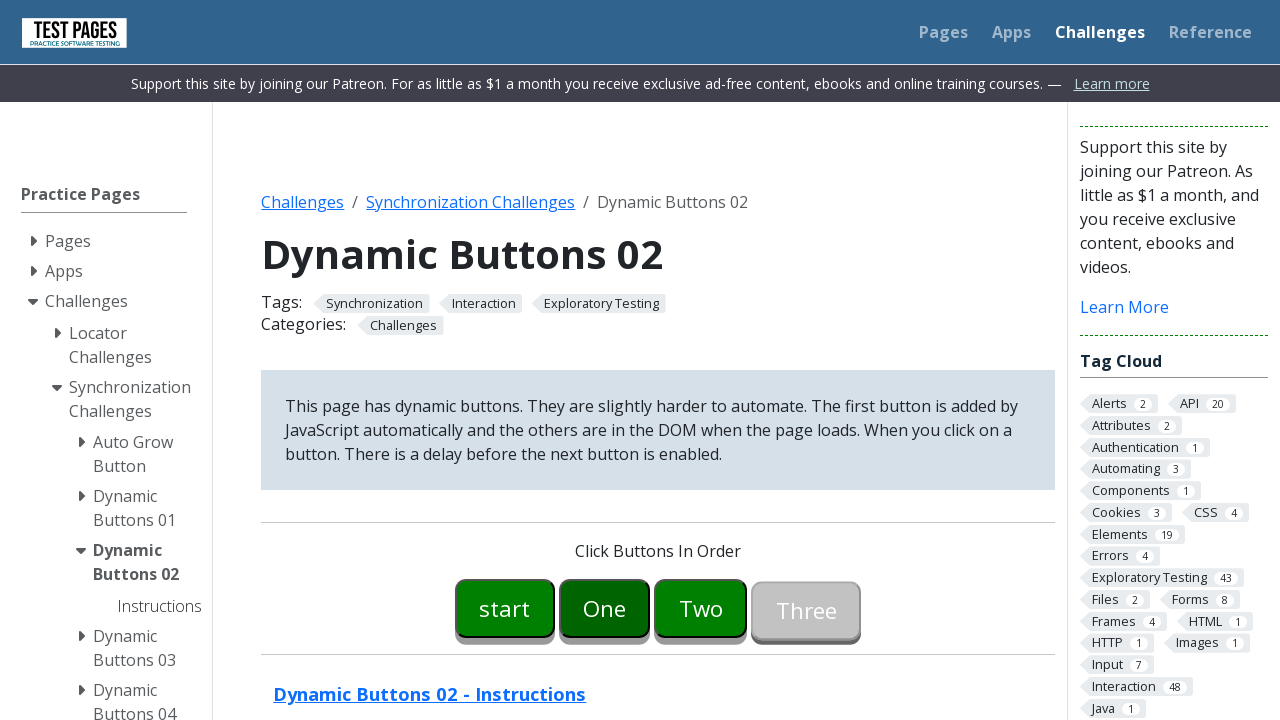

Clicked button Two at (701, 608) on #button02
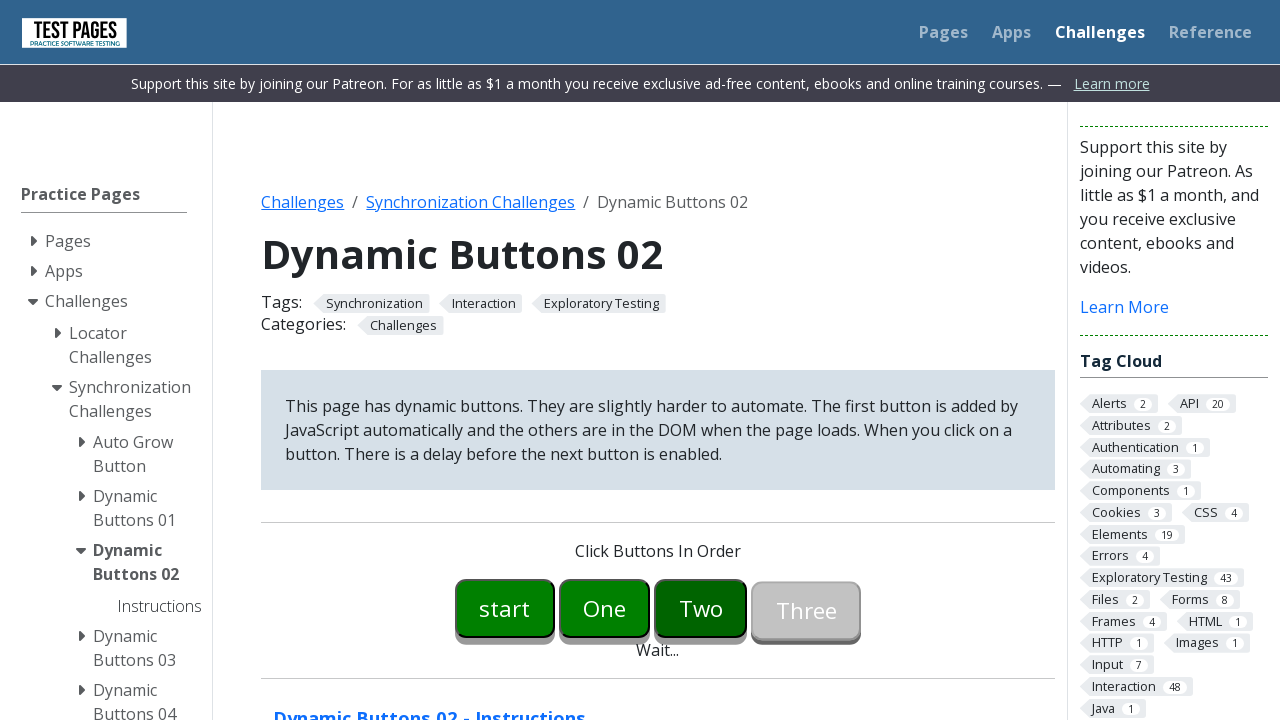

Waited for button Three to be enabled
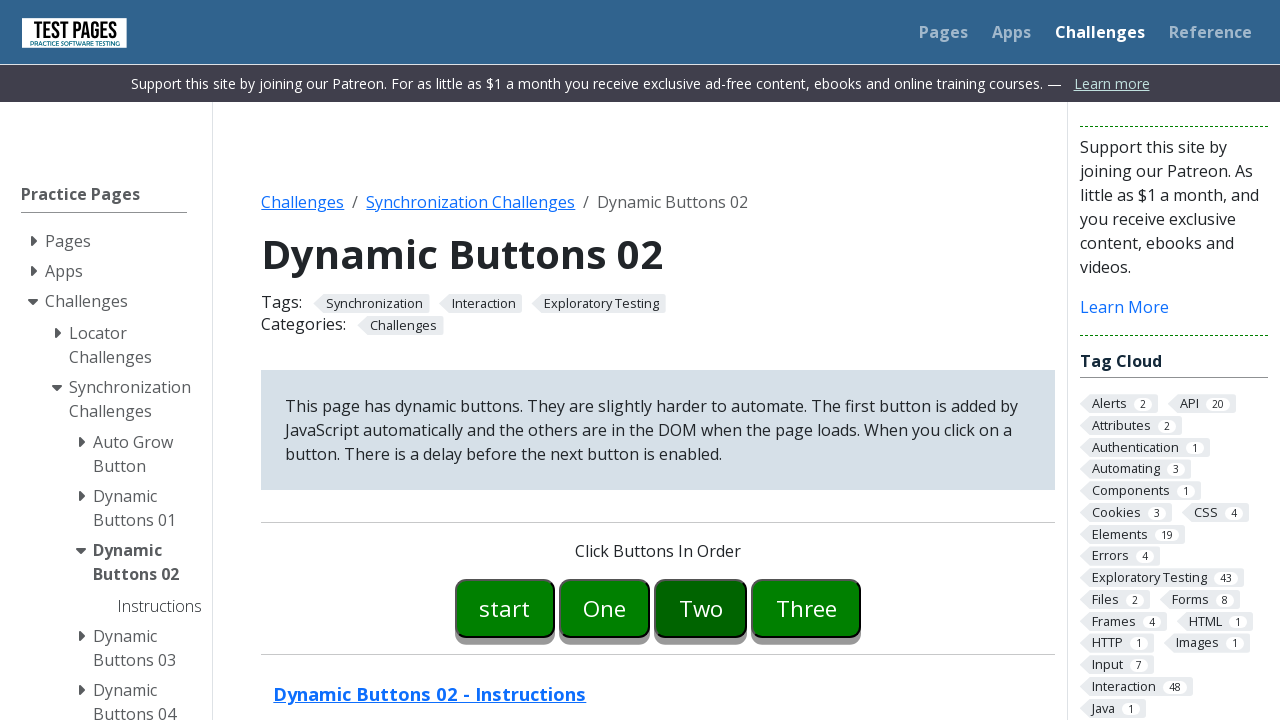

Clicked button Three at (806, 608) on #button03
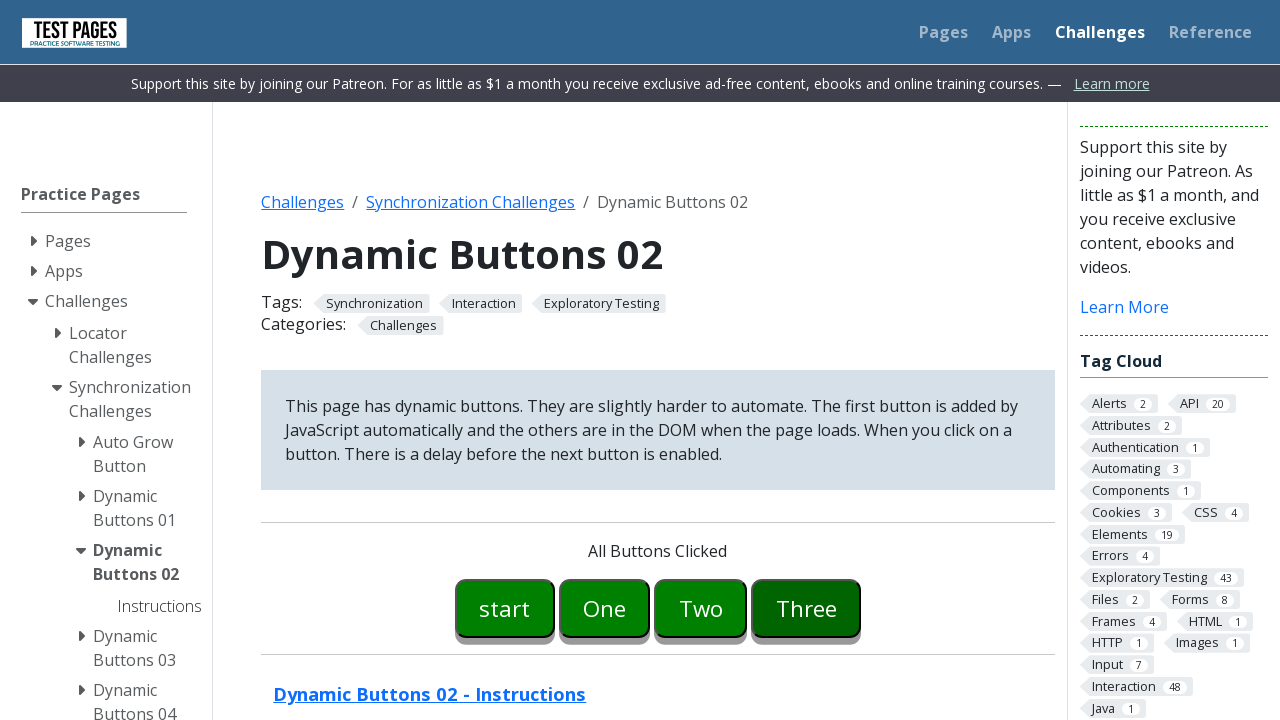

Waited for confirmation message to appear
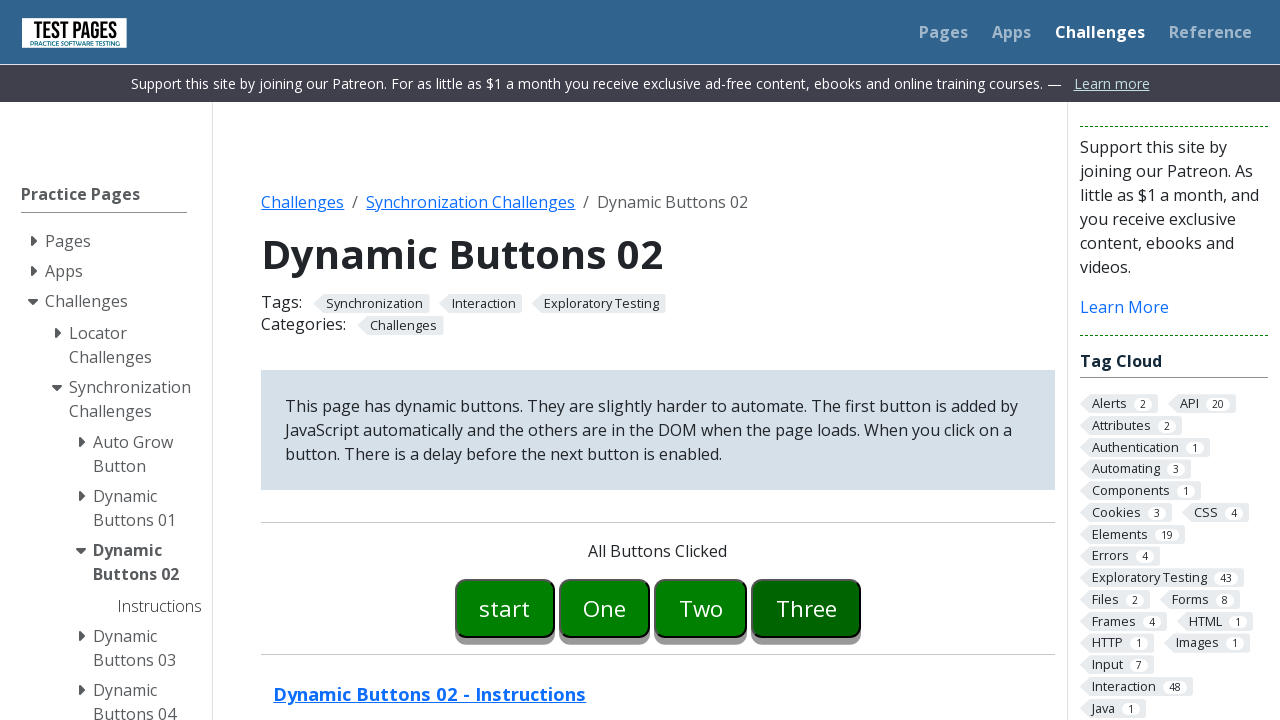

Retrieved confirmation message: 'All Buttons Clicked'
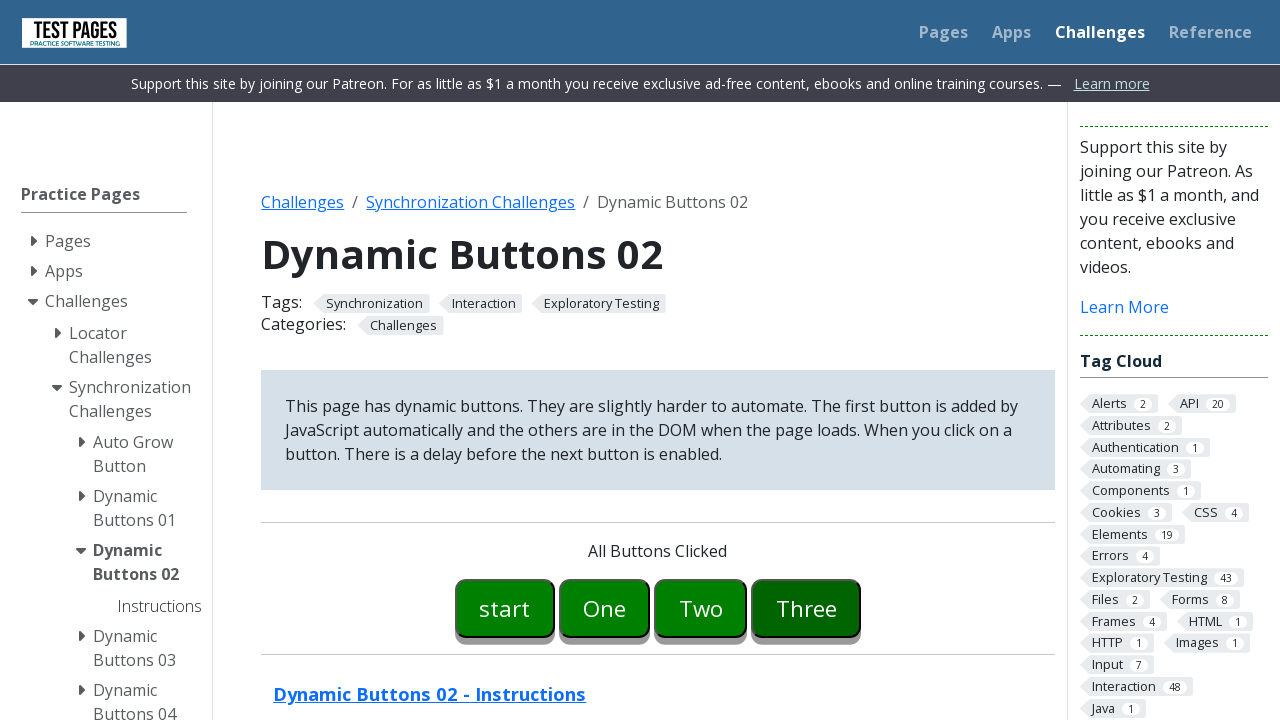

Verified final confirmation message is correct
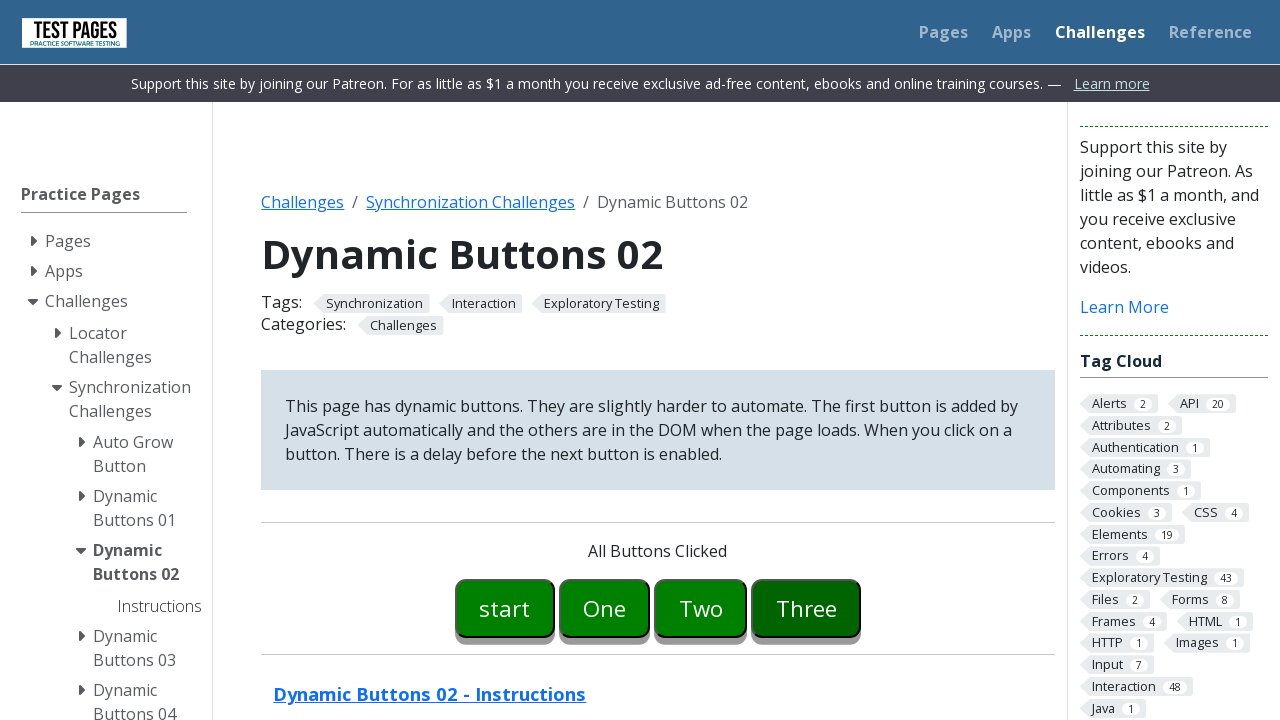

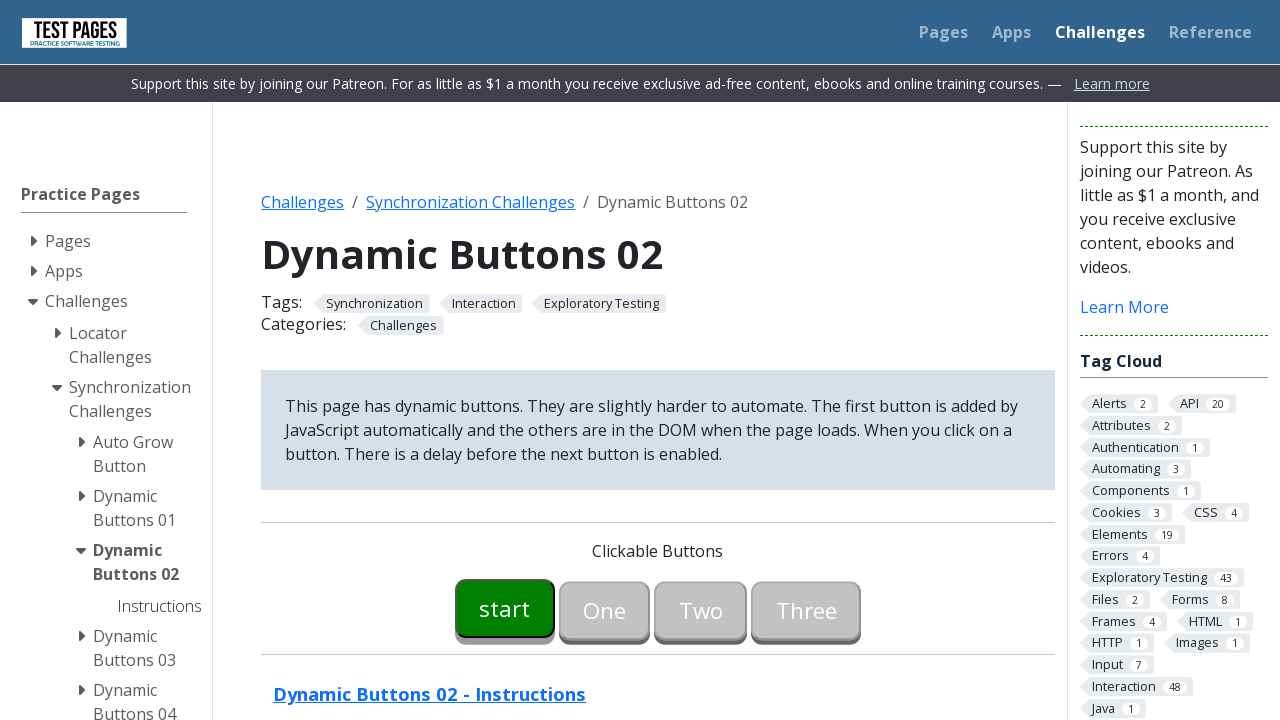